Navigates to a practice automation page, counts links in different sections, and opens all links from the left footer section in new tabs

Starting URL: https://rahulshettyacademy.com/AutomationPractice/

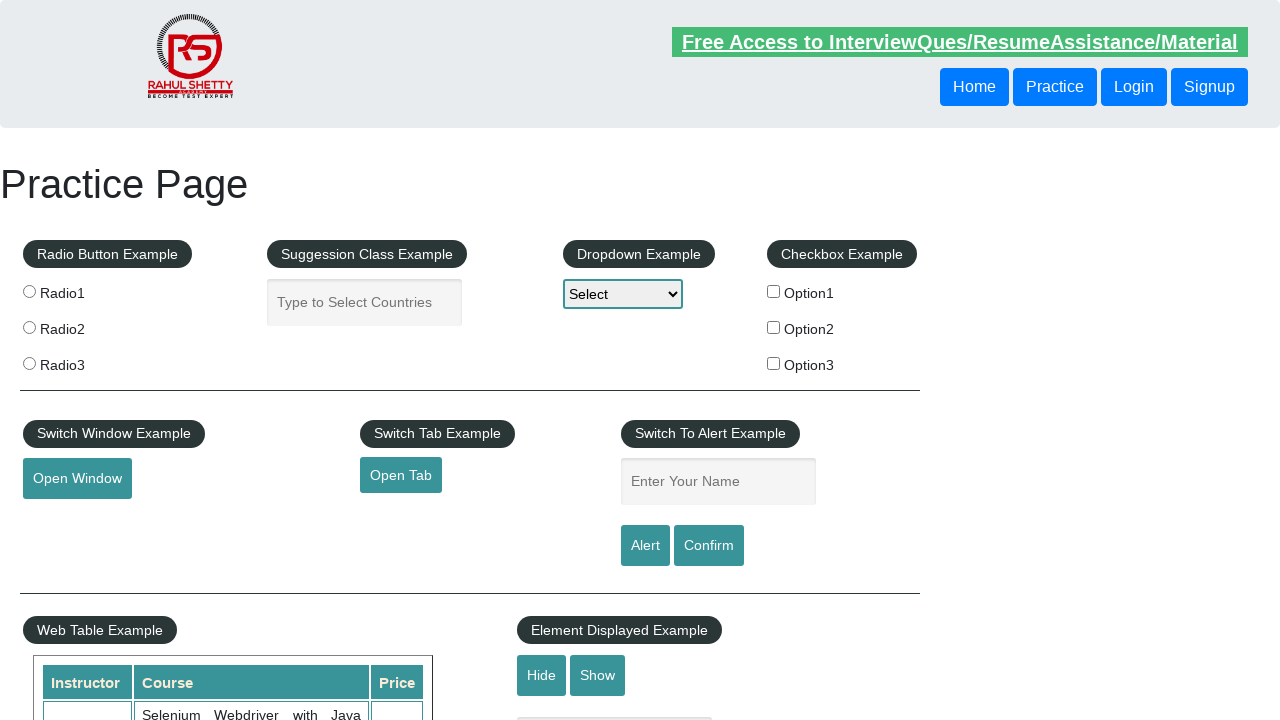

Navigated to practice automation page
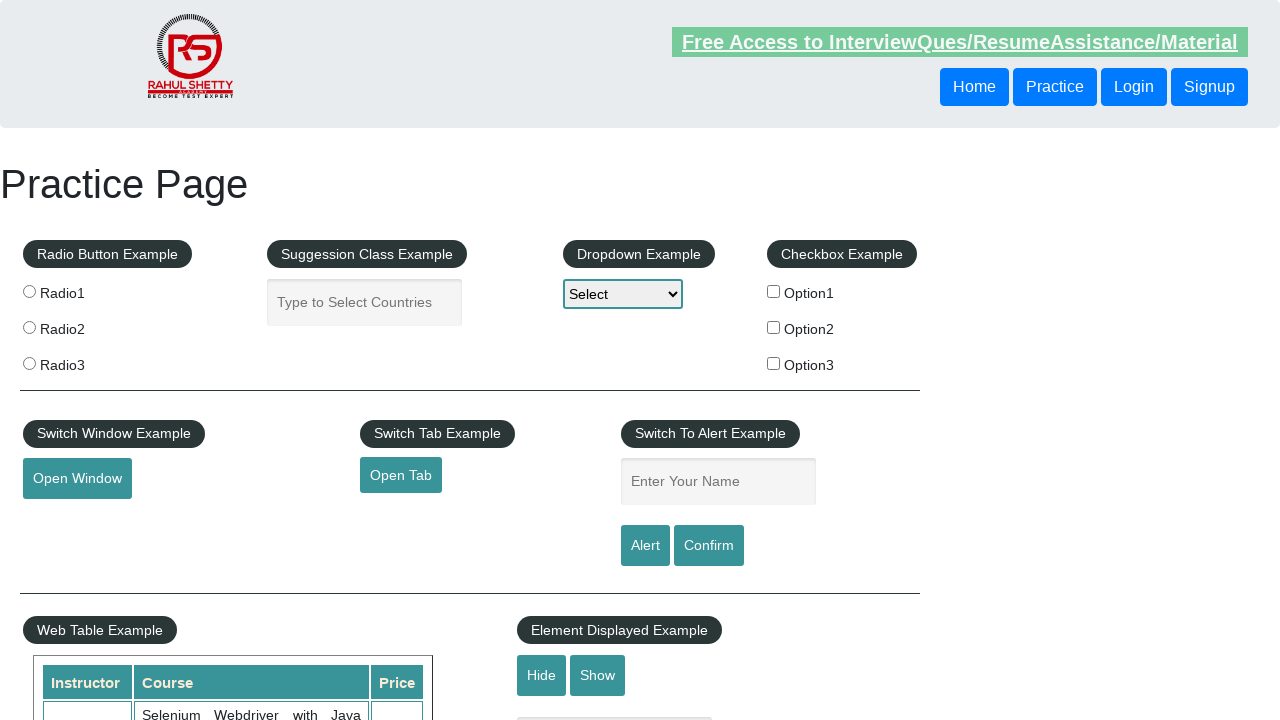

Located all links on page: 27 total links found
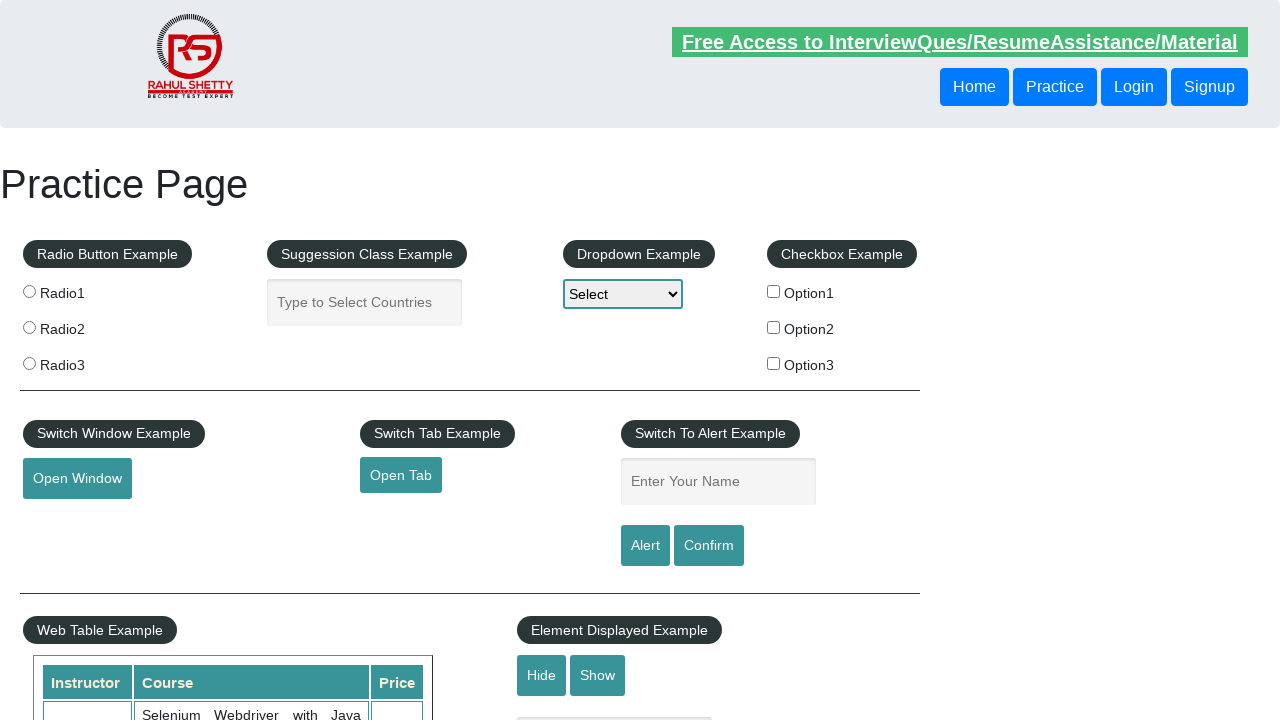

Located footer links: 20 links found in footer section
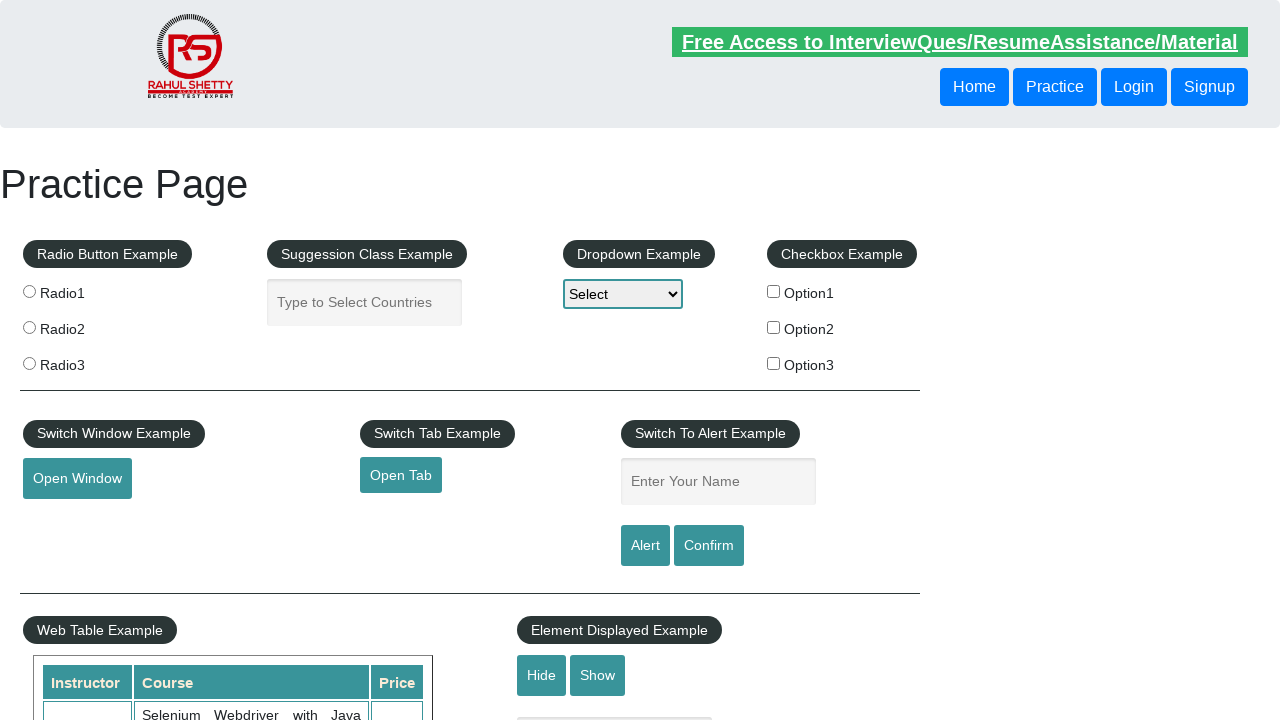

Located left footer section links: 5 links found
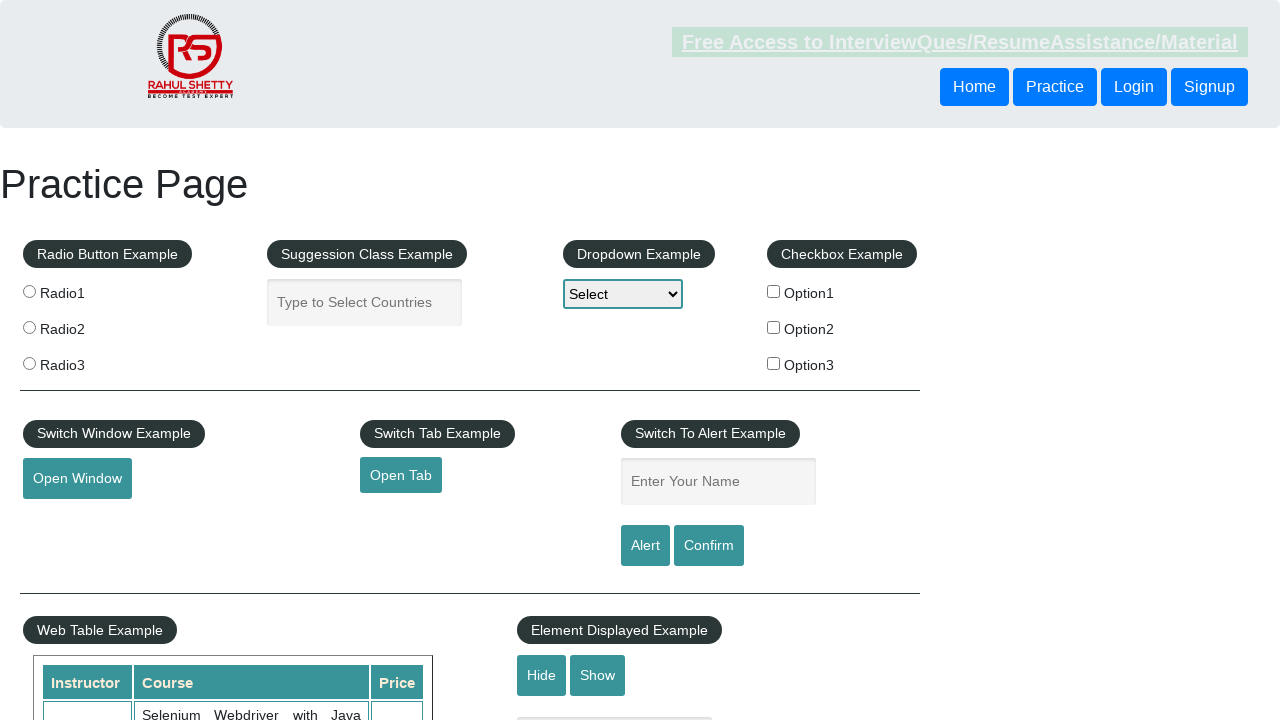

Retrieved href attribute from left footer link 1: #
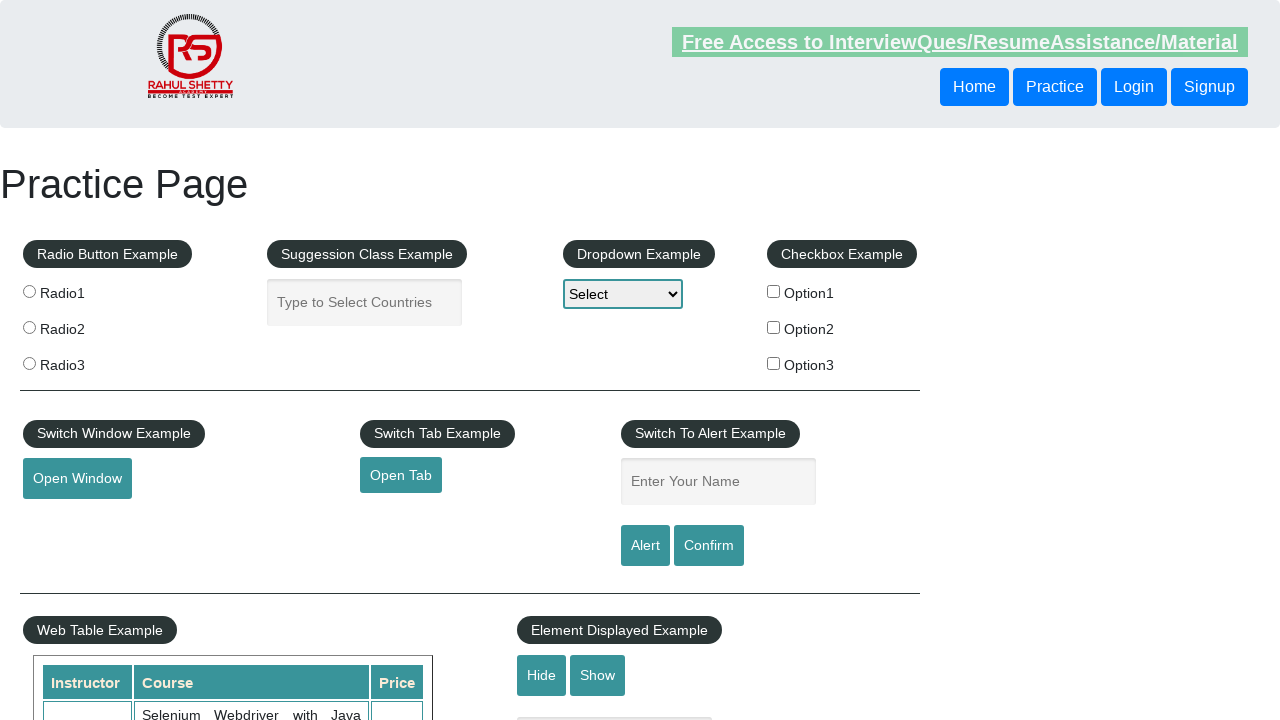

Opened left footer link 1 in new tab: # at (157, 482) on xpath=//table/tbody/tr/td[1]/ul//a >> nth=0
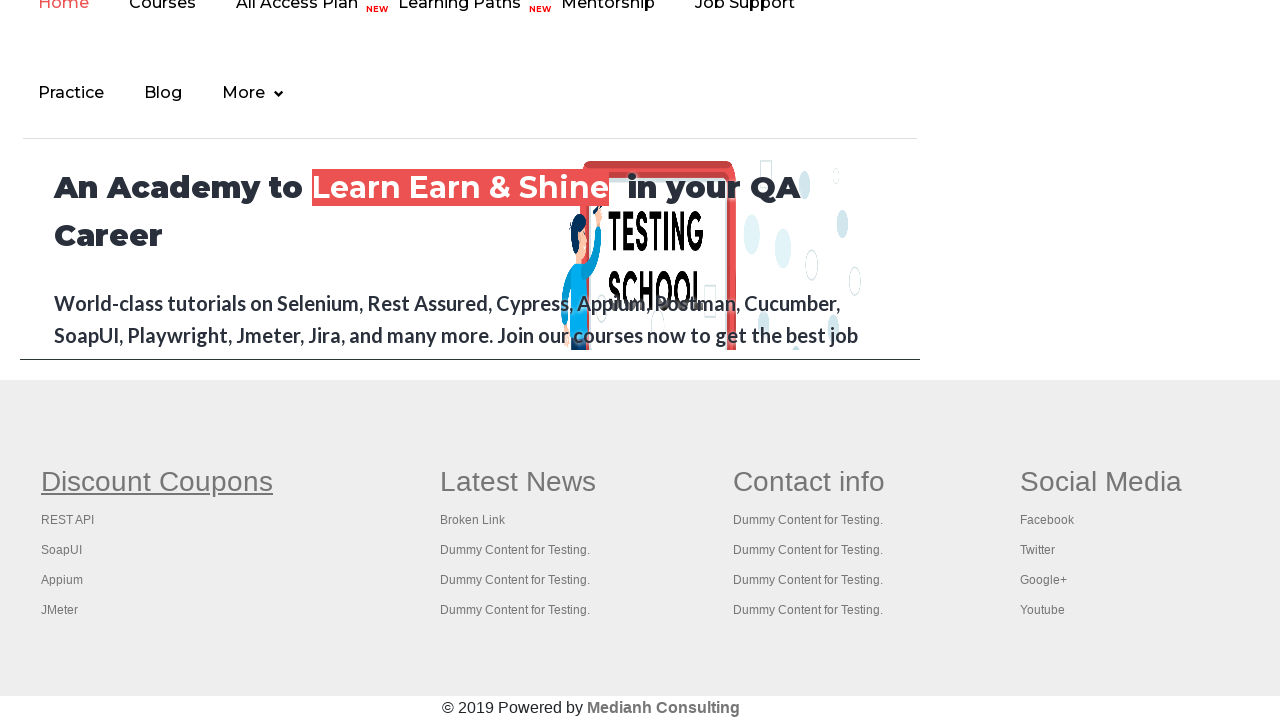

Retrieved href attribute from left footer link 2: http://www.restapitutorial.com/
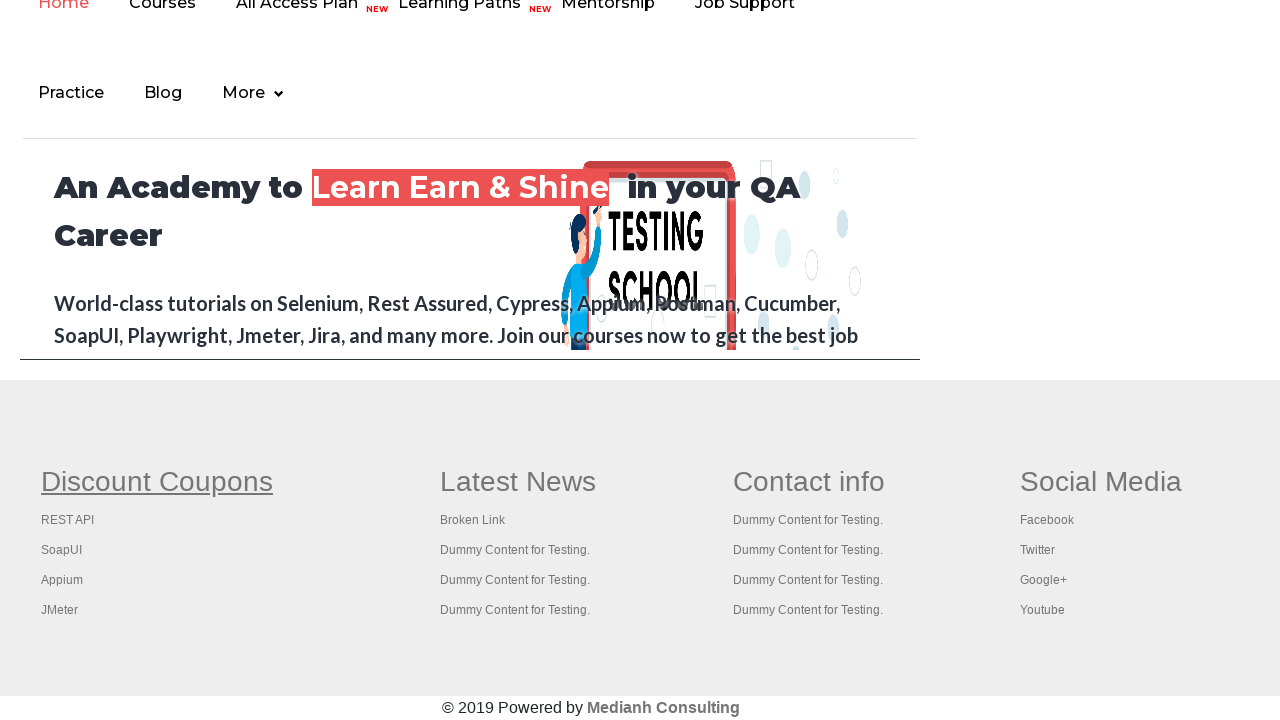

Opened left footer link 2 in new tab: http://www.restapitutorial.com/ at (68, 520) on xpath=//table/tbody/tr/td[1]/ul//a >> nth=1
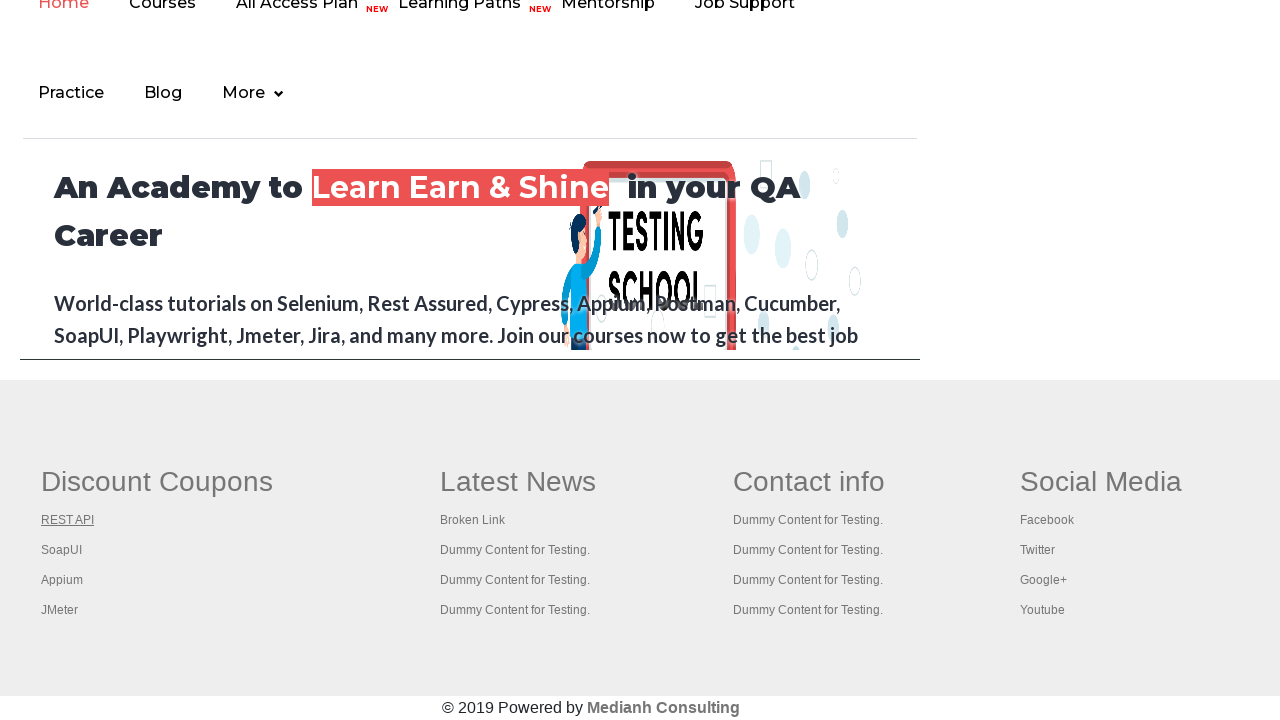

Retrieved href attribute from left footer link 3: https://www.soapui.org/
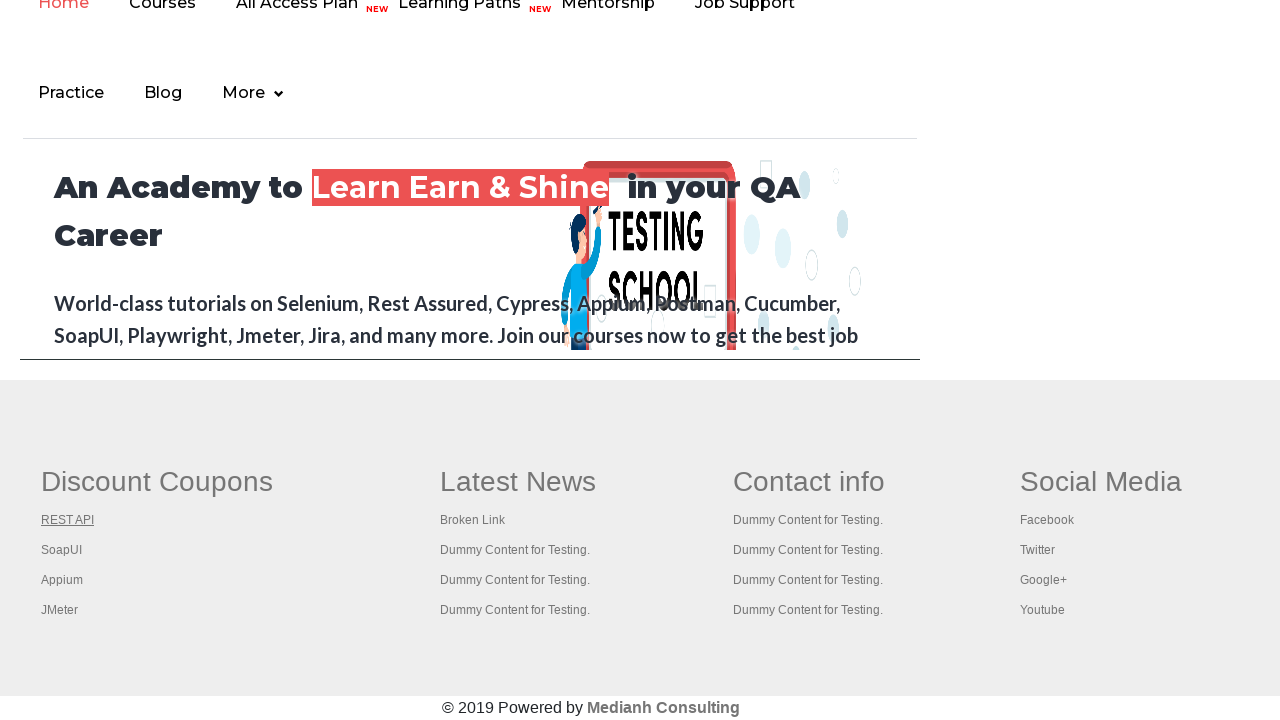

Opened left footer link 3 in new tab: https://www.soapui.org/ at (62, 550) on xpath=//table/tbody/tr/td[1]/ul//a >> nth=2
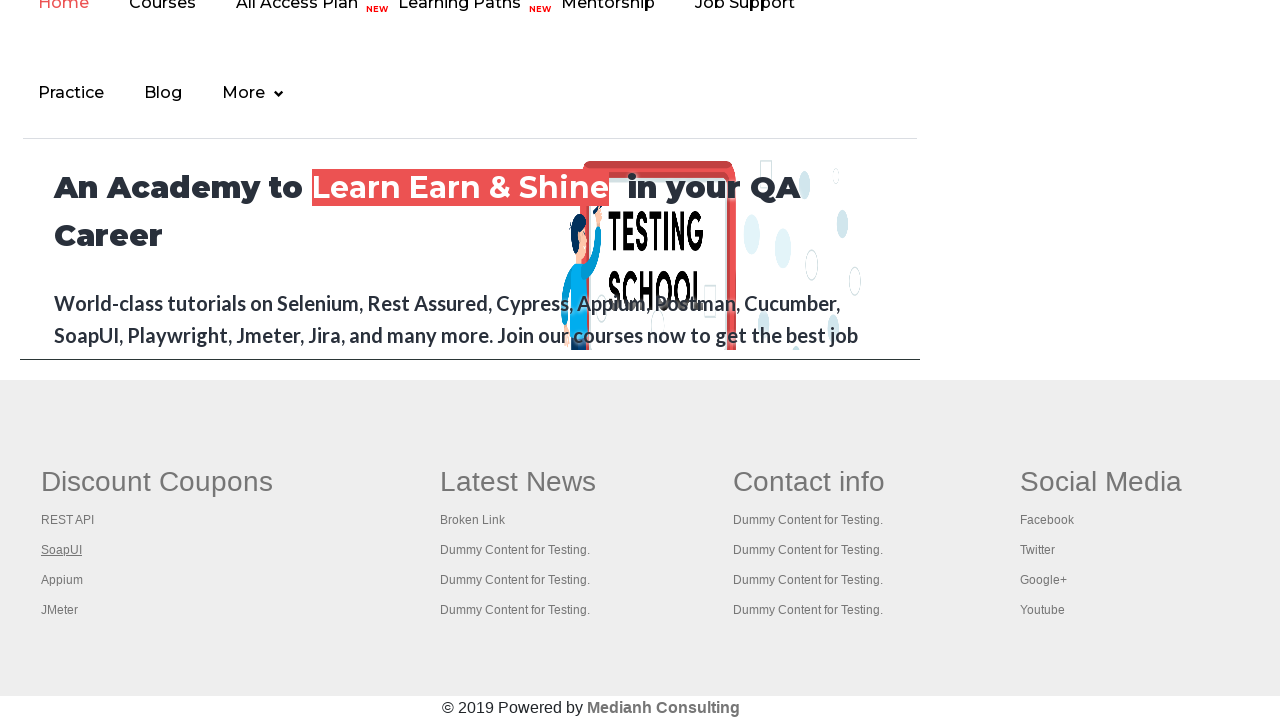

Retrieved href attribute from left footer link 4: https://courses.rahulshettyacademy.com/p/appium-tutorial
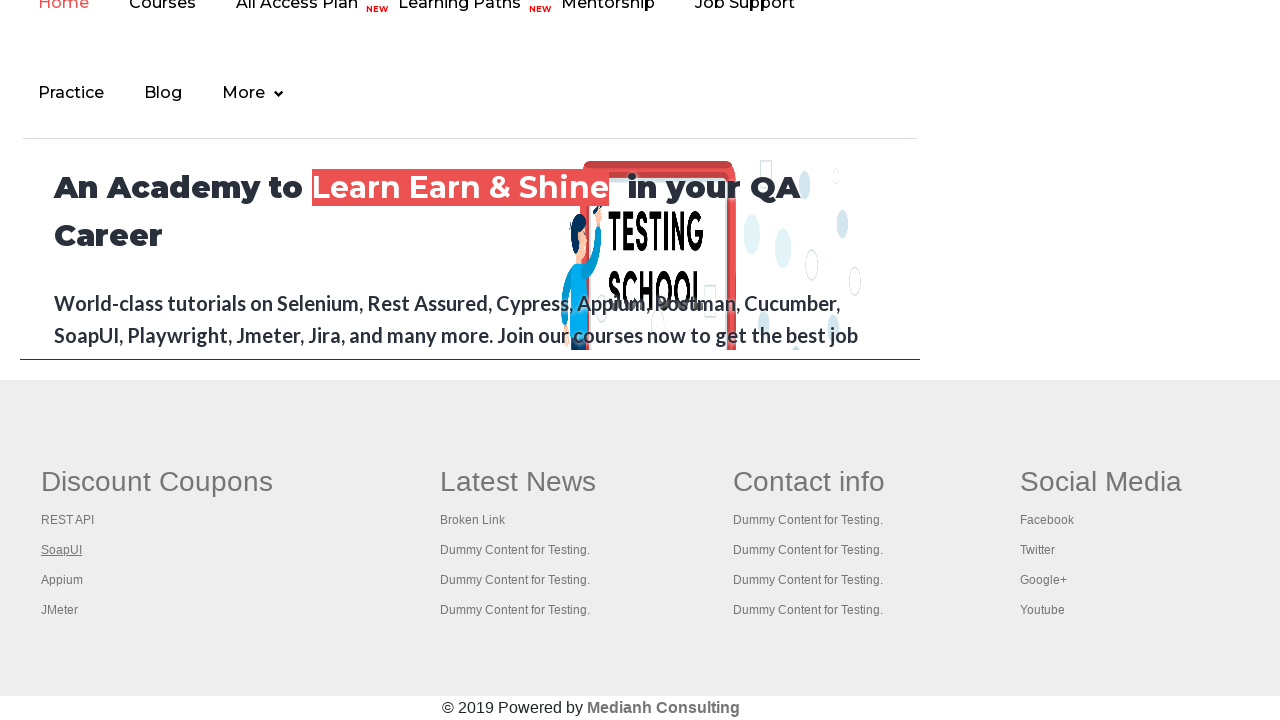

Opened left footer link 4 in new tab: https://courses.rahulshettyacademy.com/p/appium-tutorial at (62, 580) on xpath=//table/tbody/tr/td[1]/ul//a >> nth=3
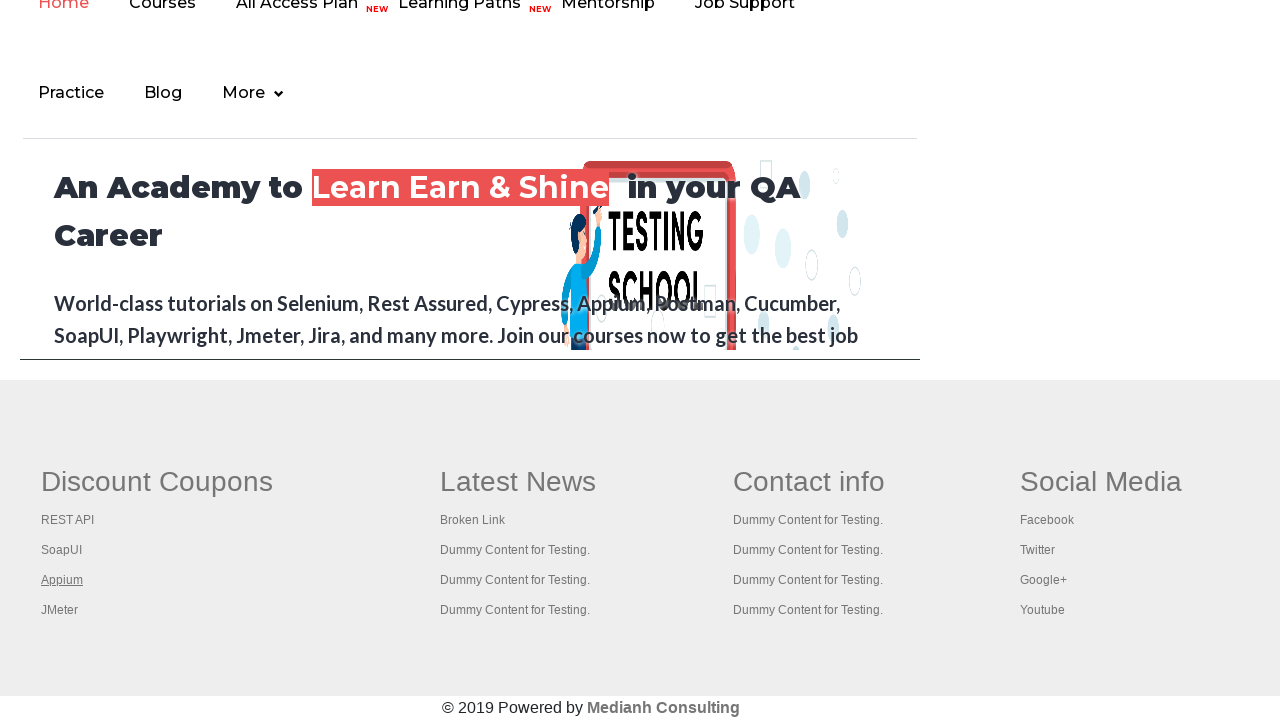

Retrieved href attribute from left footer link 5: https://jmeter.apache.org/
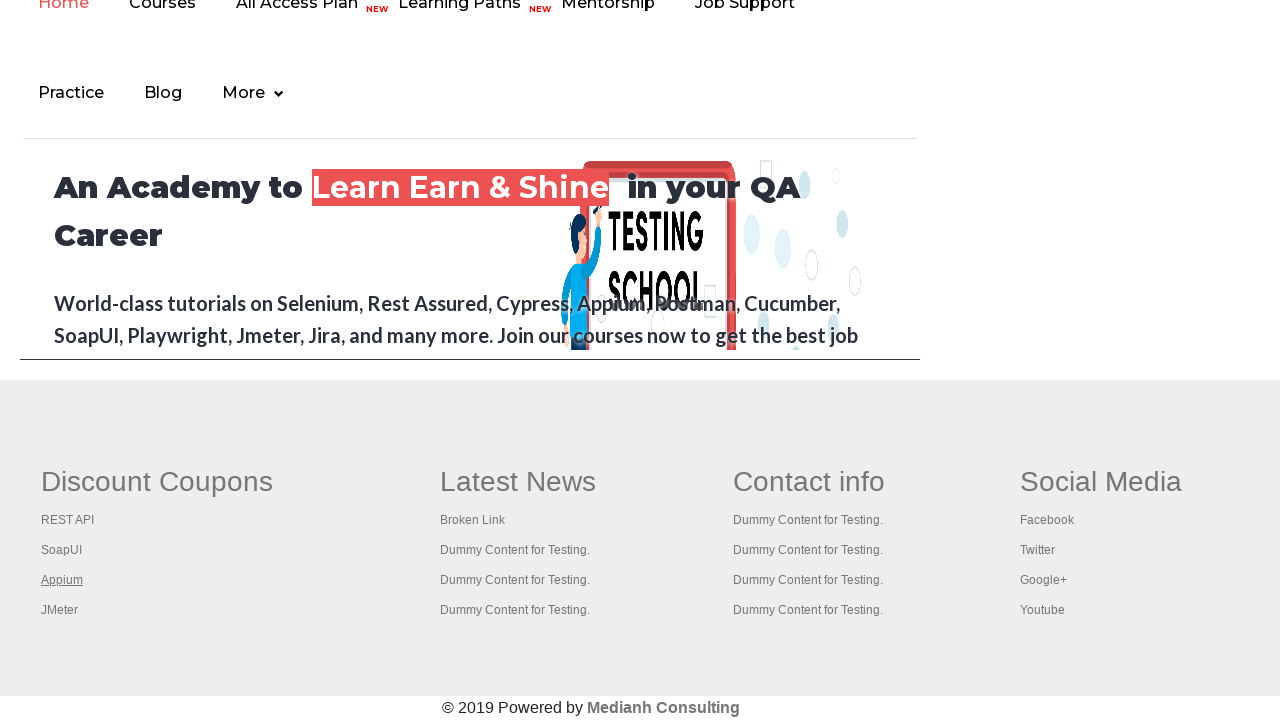

Opened left footer link 5 in new tab: https://jmeter.apache.org/ at (60, 610) on xpath=//table/tbody/tr/td[1]/ul//a >> nth=4
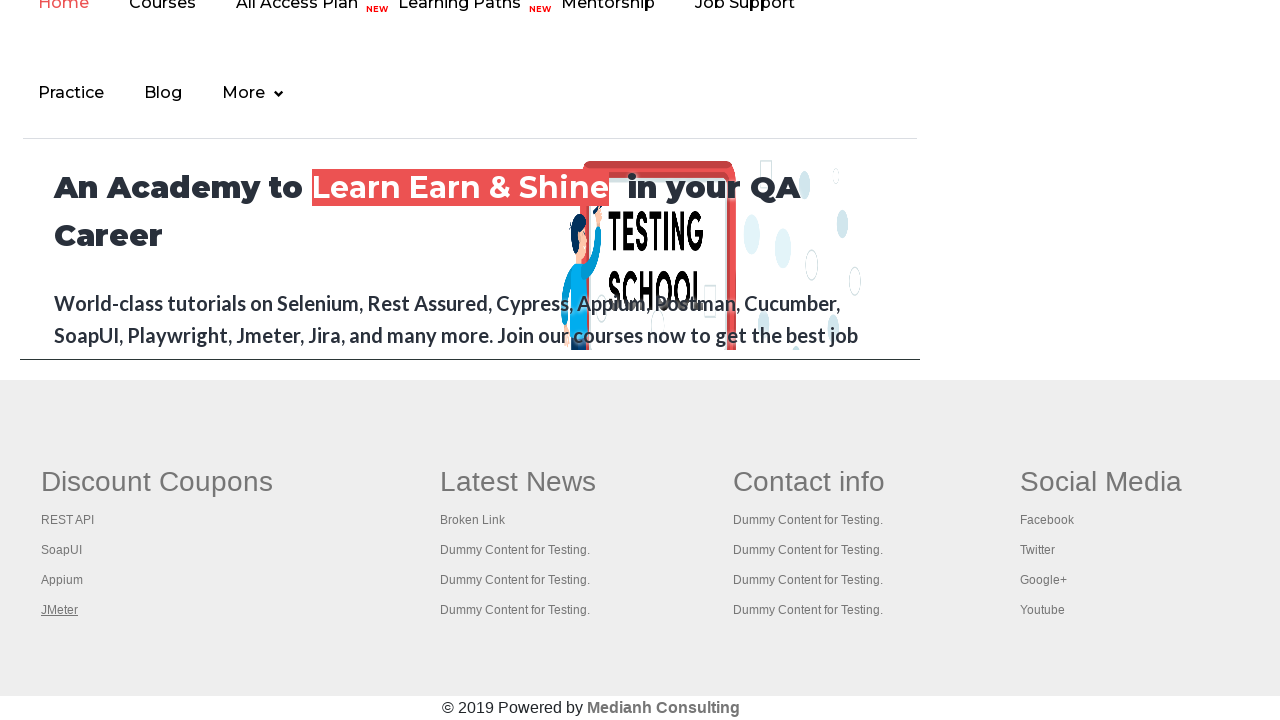

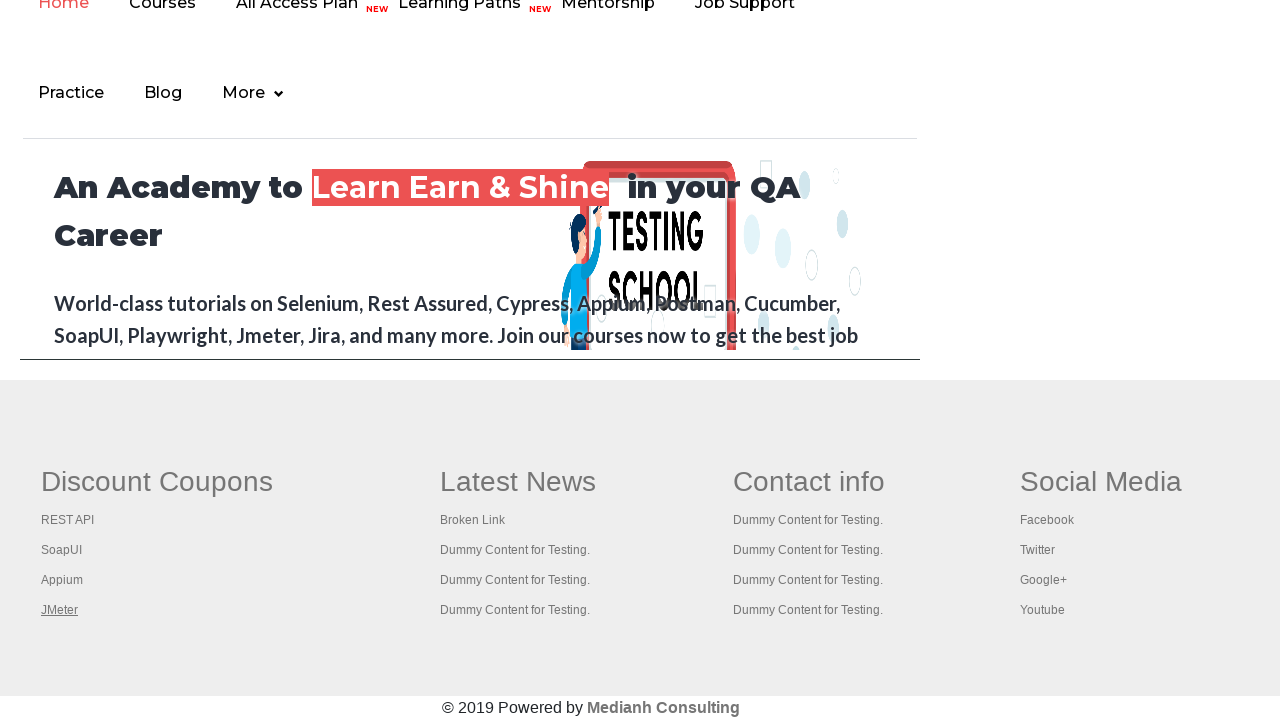